Tests clicking a button identified by class attribute multiple times and handling the resulting alerts

Starting URL: http://uitestingplayground.com/classattr

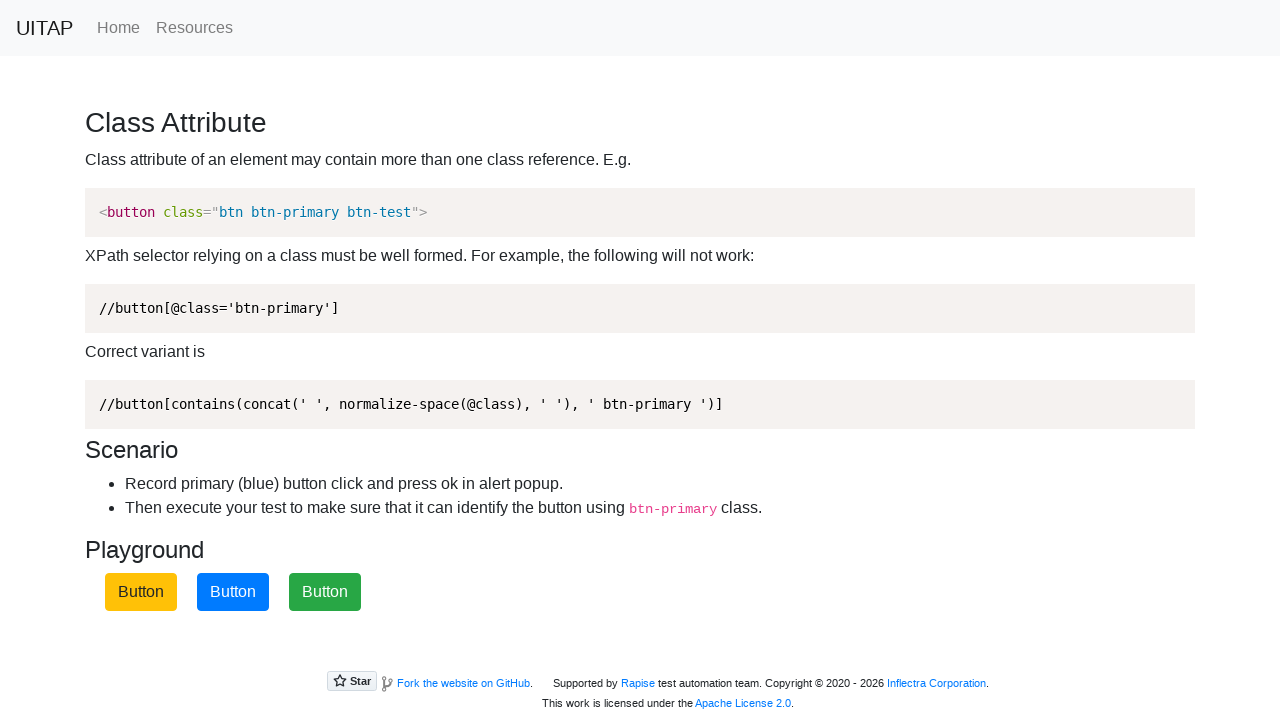

Clicked primary button (iteration 1) at (233, 592) on xpath=//button[contains(concat(' ', normalize-space(@class), ' '), ' btn-primary
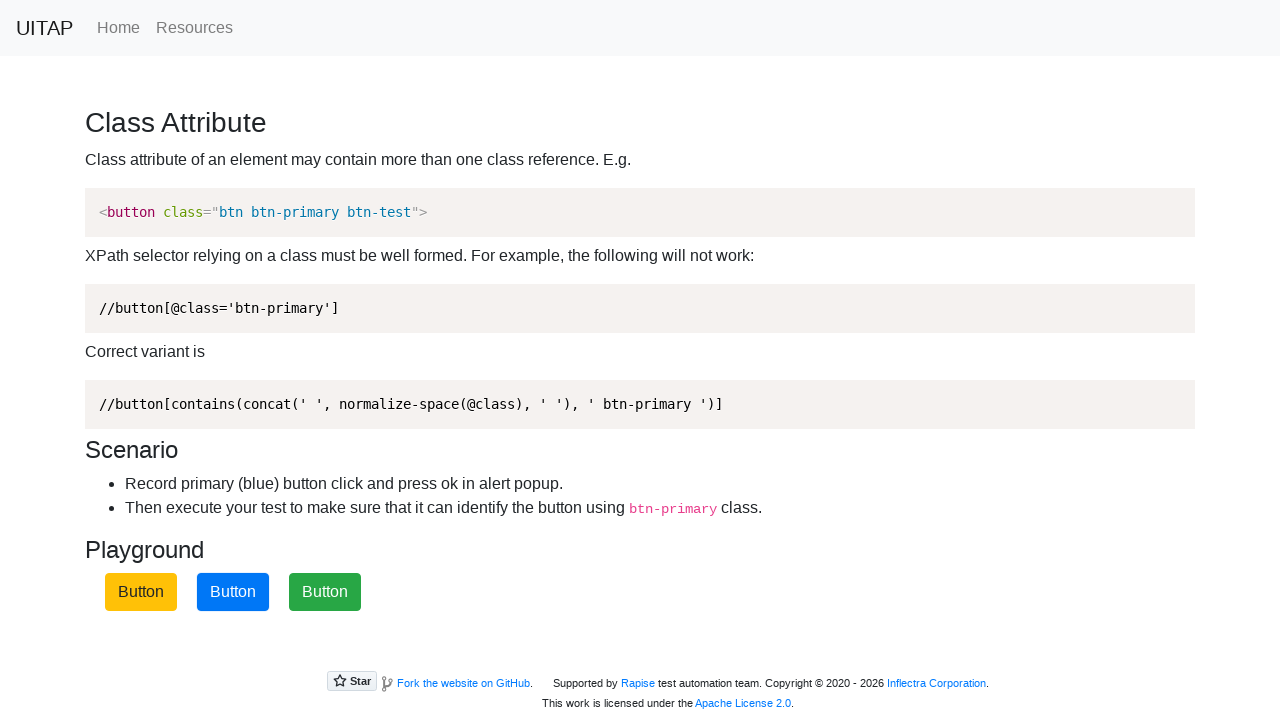

Alert dialog accepted (iteration 1)
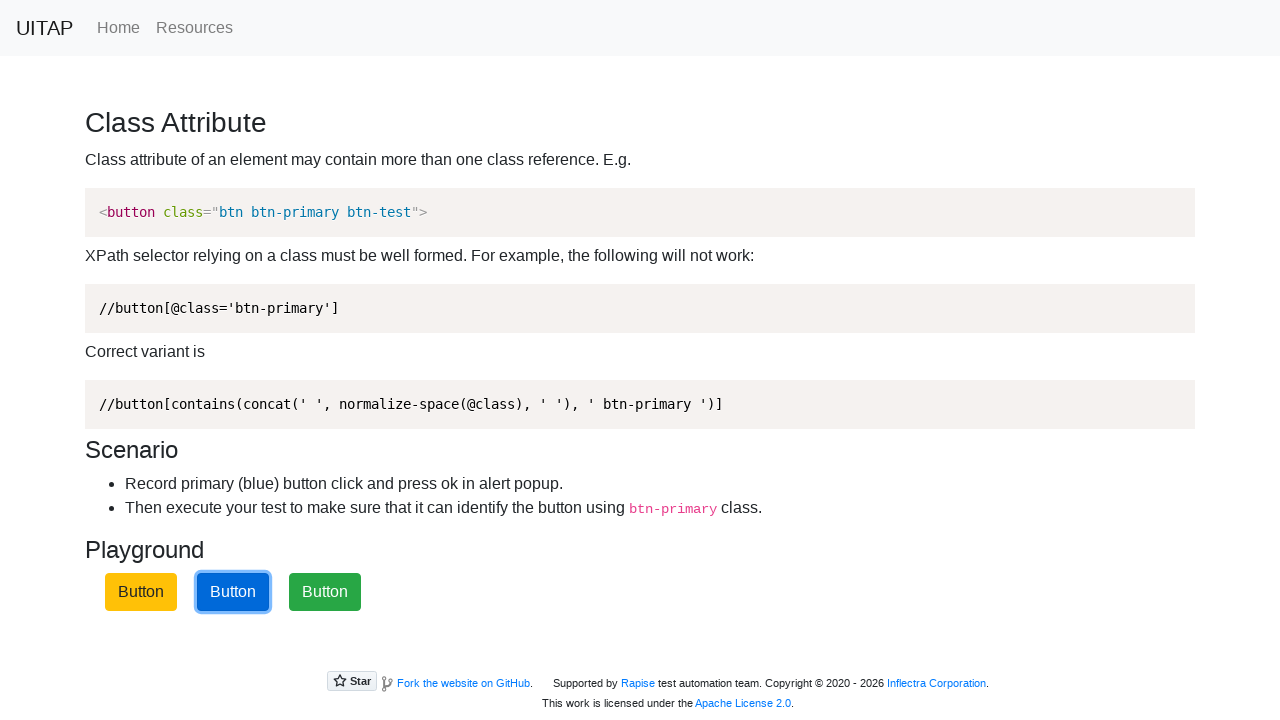

Clicked primary button (iteration 2) at (233, 592) on xpath=//button[contains(concat(' ', normalize-space(@class), ' '), ' btn-primary
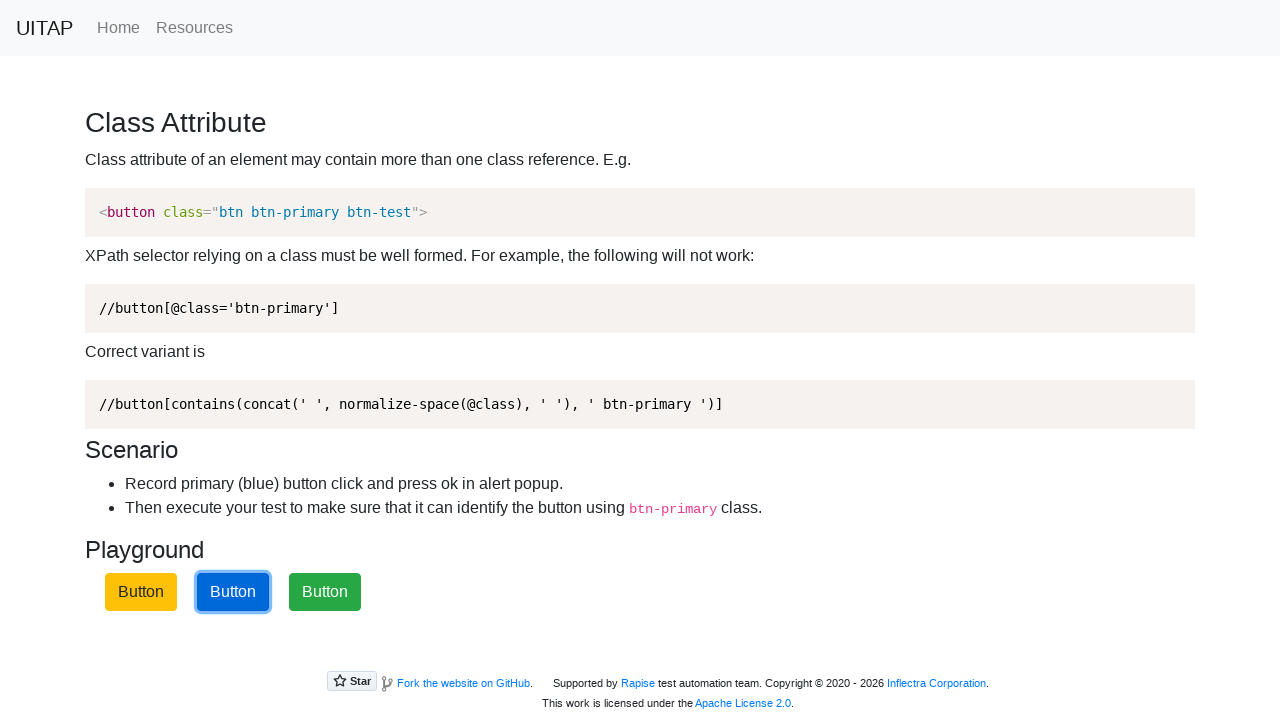

Alert dialog accepted (iteration 2)
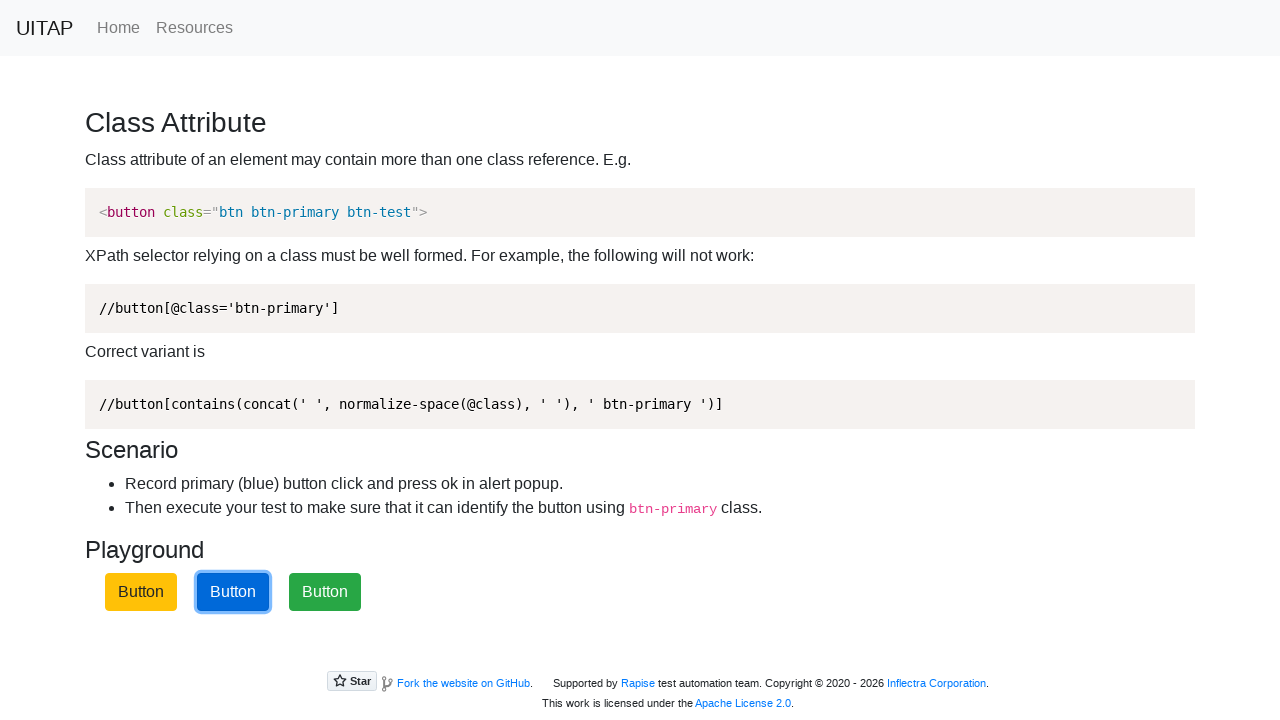

Clicked primary button (iteration 3) at (233, 592) on xpath=//button[contains(concat(' ', normalize-space(@class), ' '), ' btn-primary
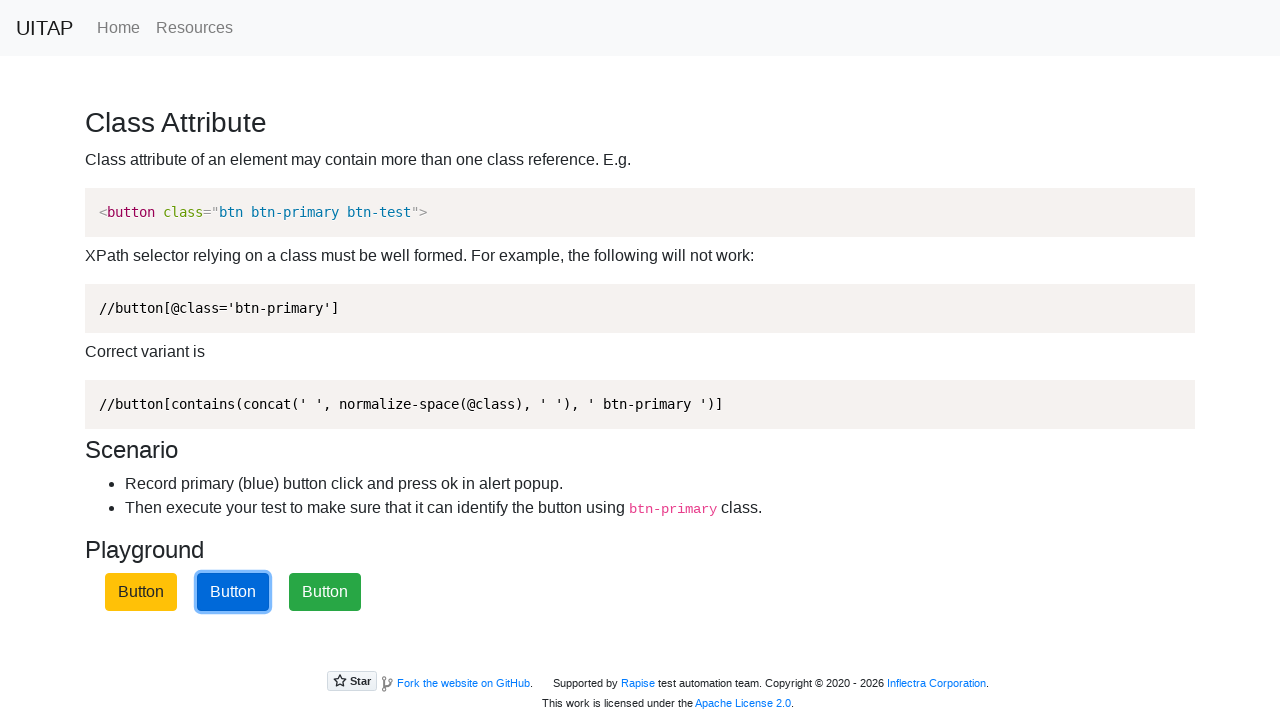

Alert dialog accepted (iteration 3)
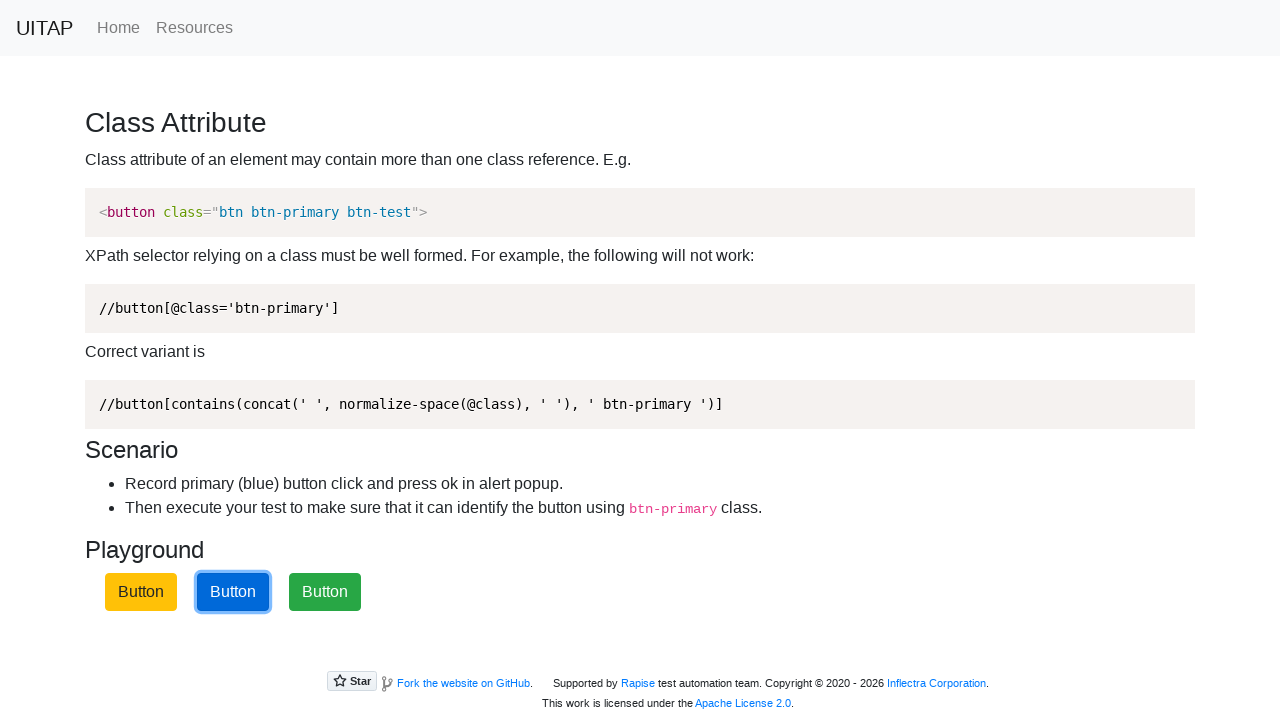

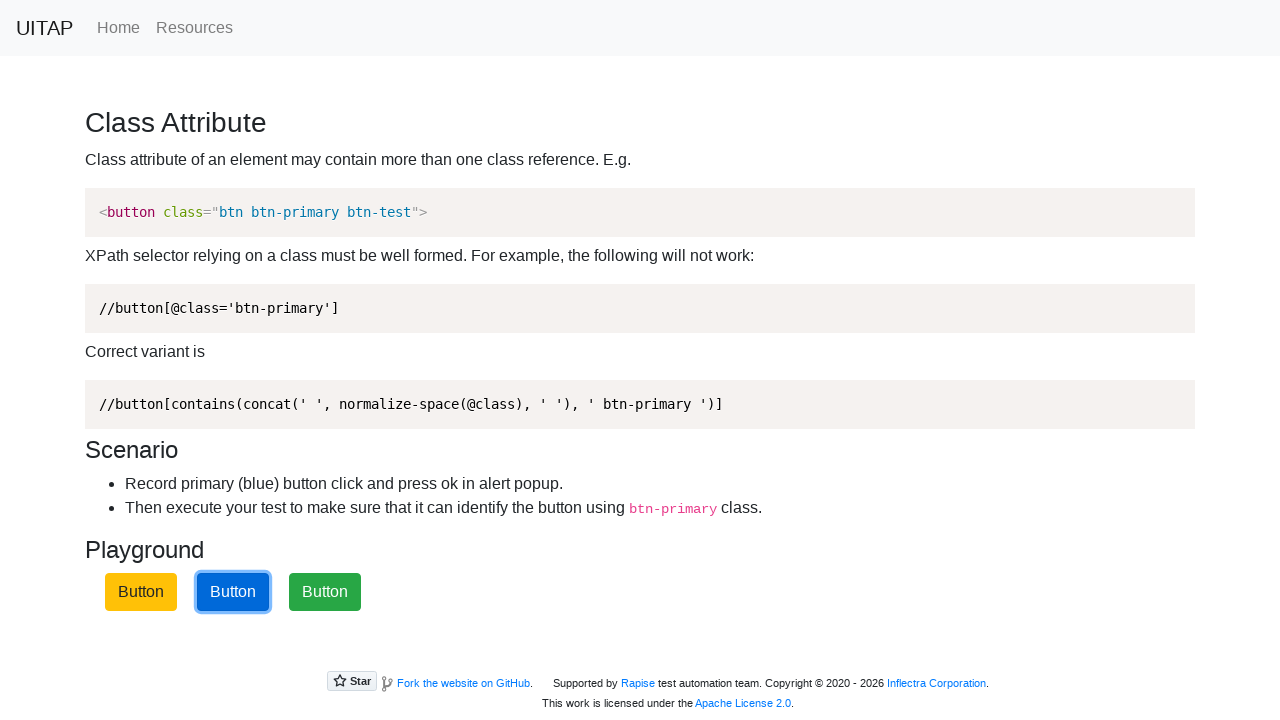